Navigates to Flipkart homepage and verifies the page loads successfully

Starting URL: https://www.flipkart.com/

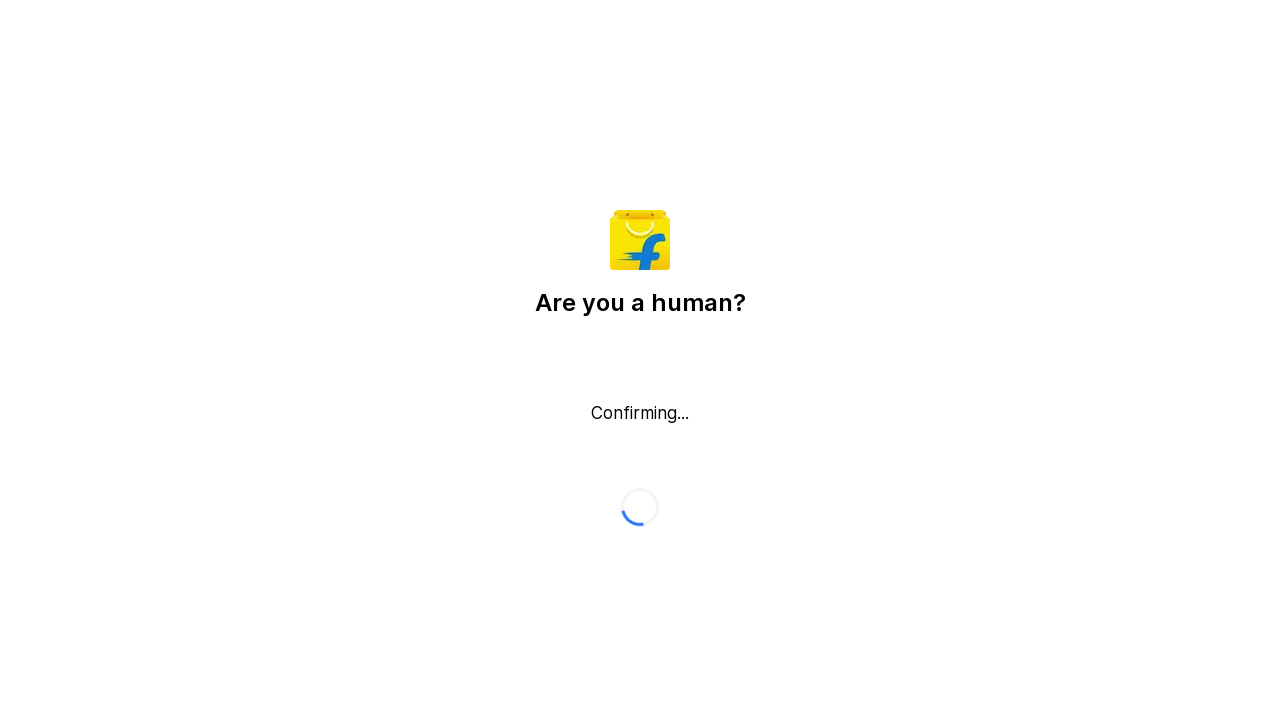

Waited for page to reach domcontentloaded state
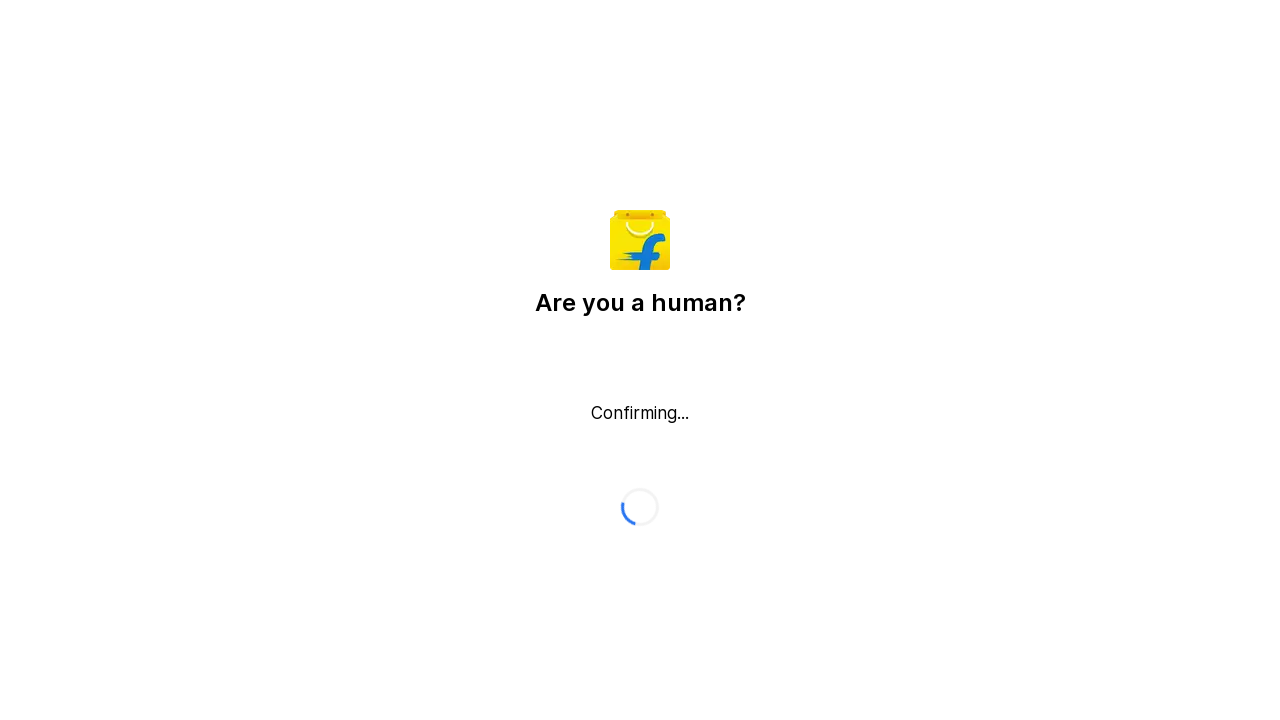

Verified body element is present - Flipkart homepage loaded successfully
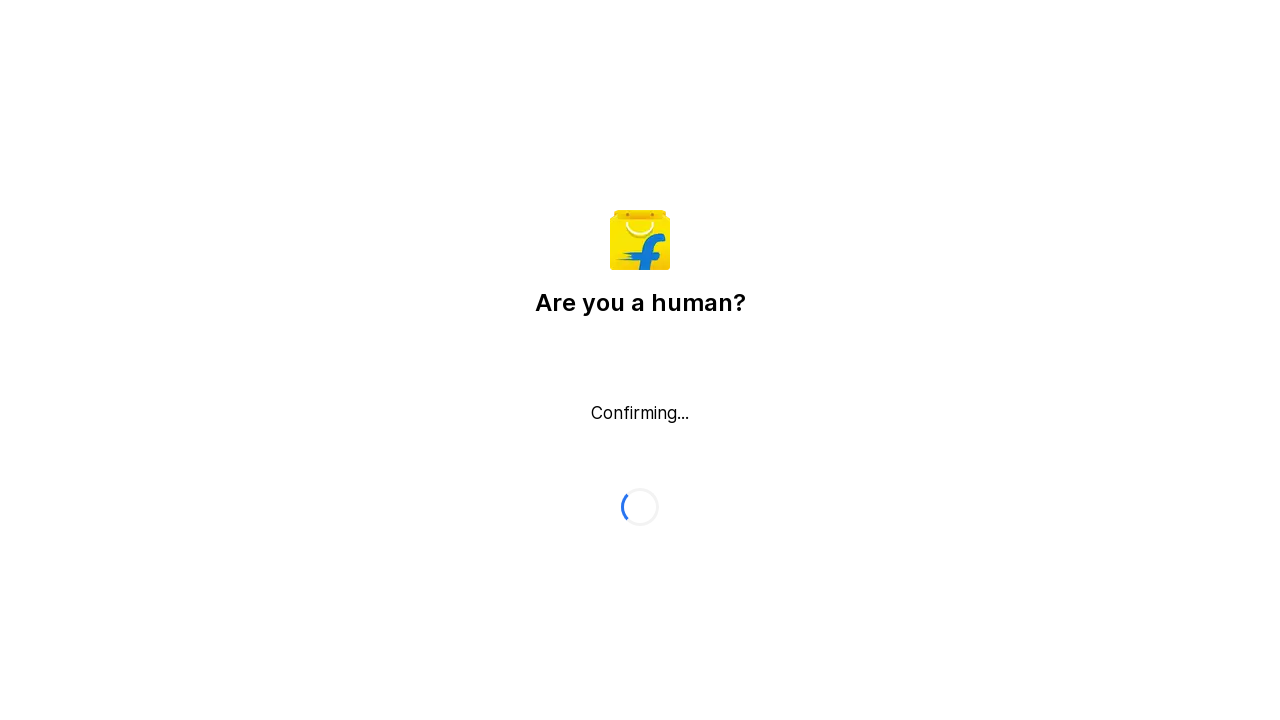

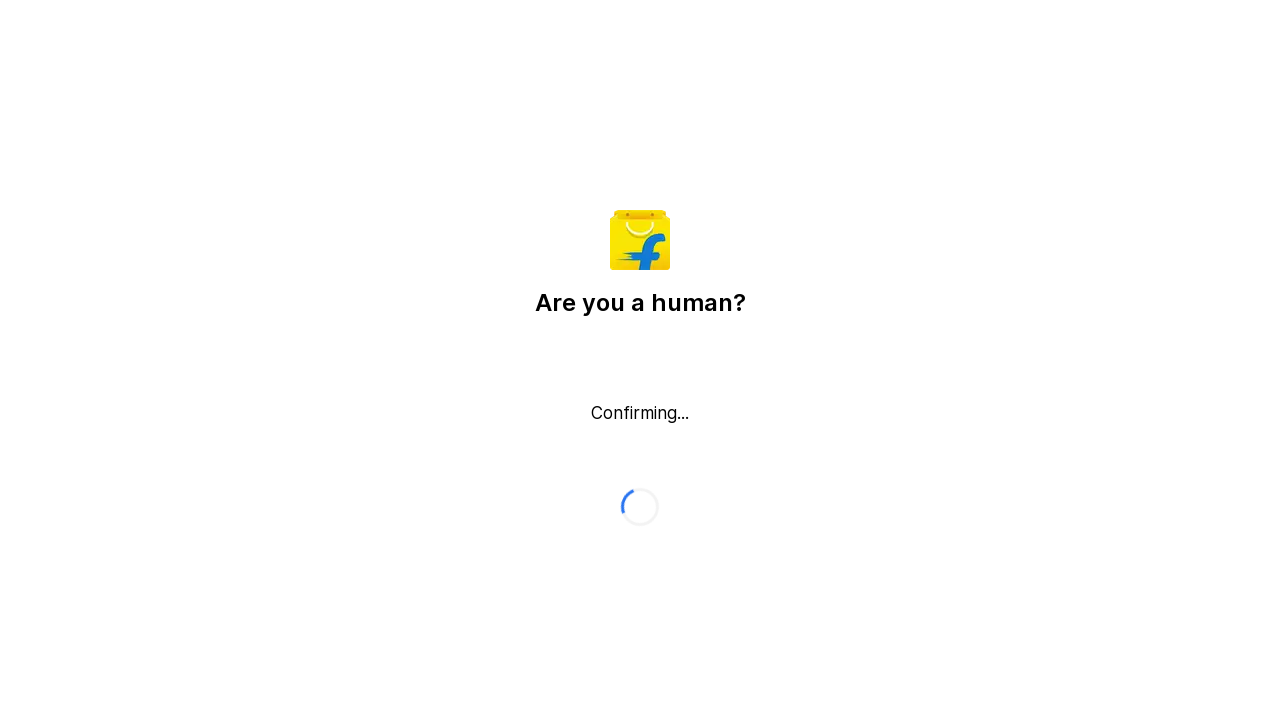